Tests un-marking items as complete by checking and then unchecking a todo item

Starting URL: https://demo.playwright.dev/todomvc

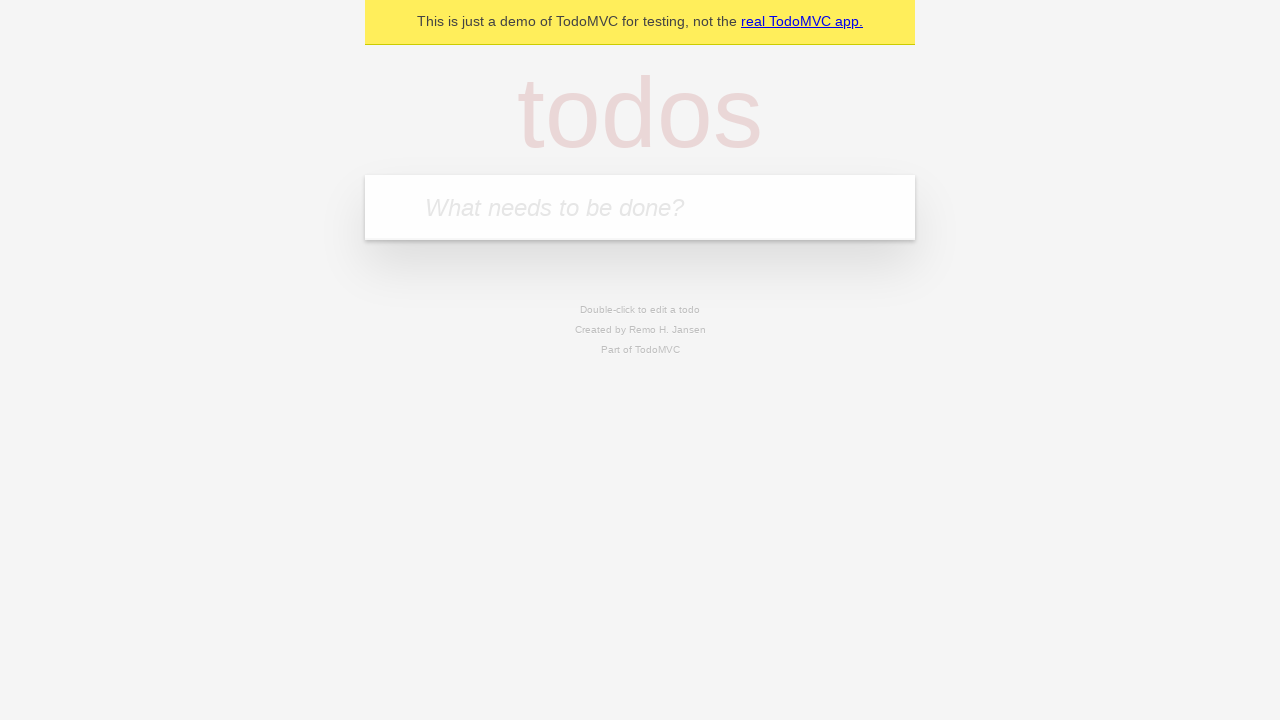

Filled new todo field with 'buy some cheese' on internal:attr=[placeholder="What needs to be done?"i]
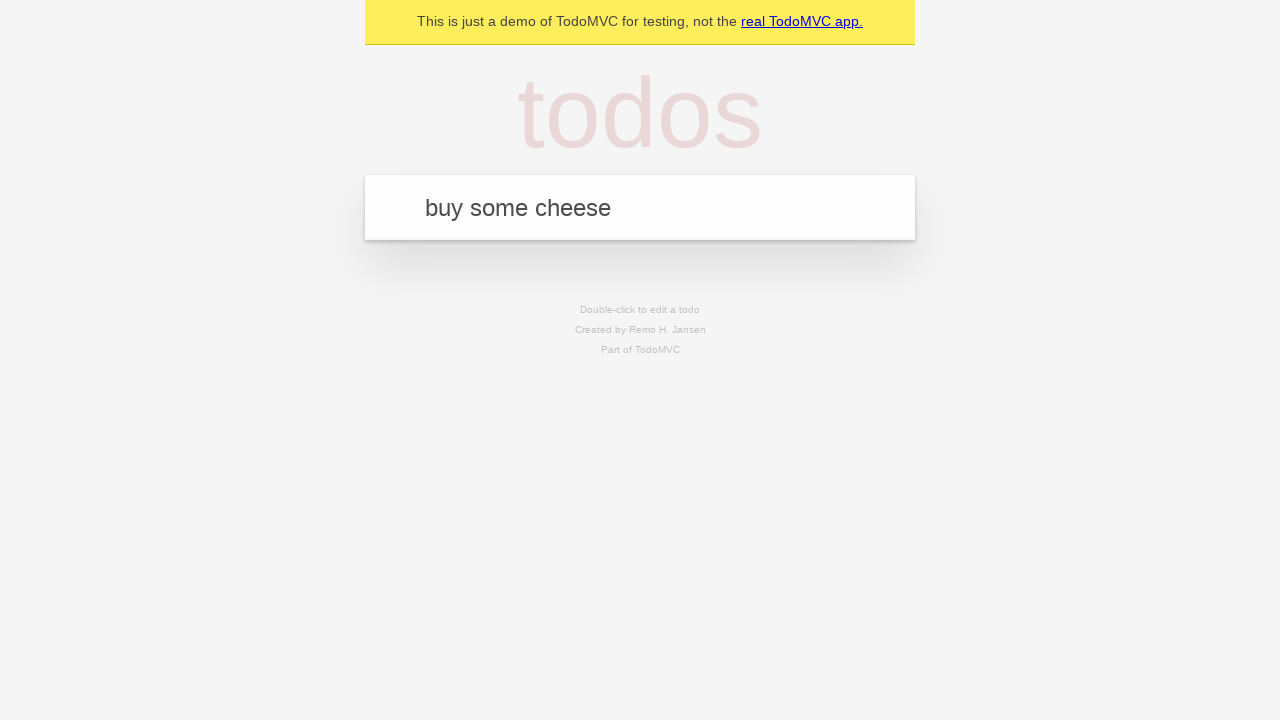

Pressed Enter to create todo item 'buy some cheese' on internal:attr=[placeholder="What needs to be done?"i]
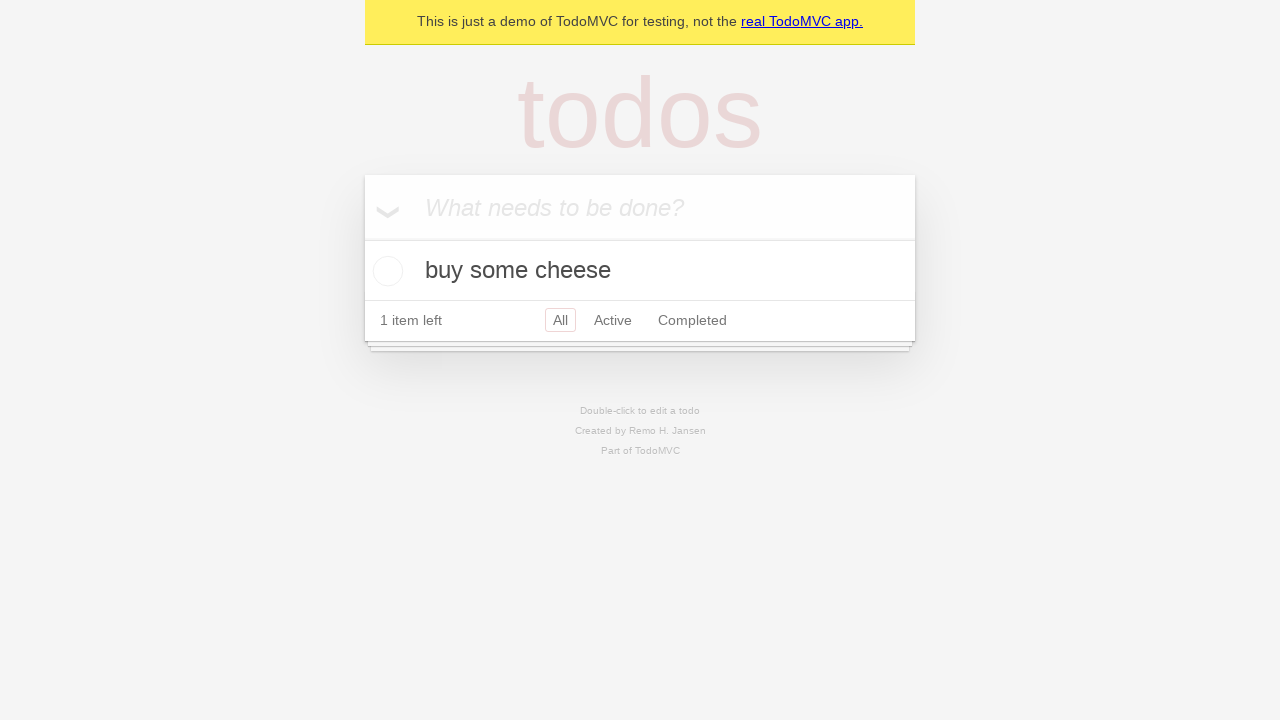

Filled new todo field with 'feed the cat' on internal:attr=[placeholder="What needs to be done?"i]
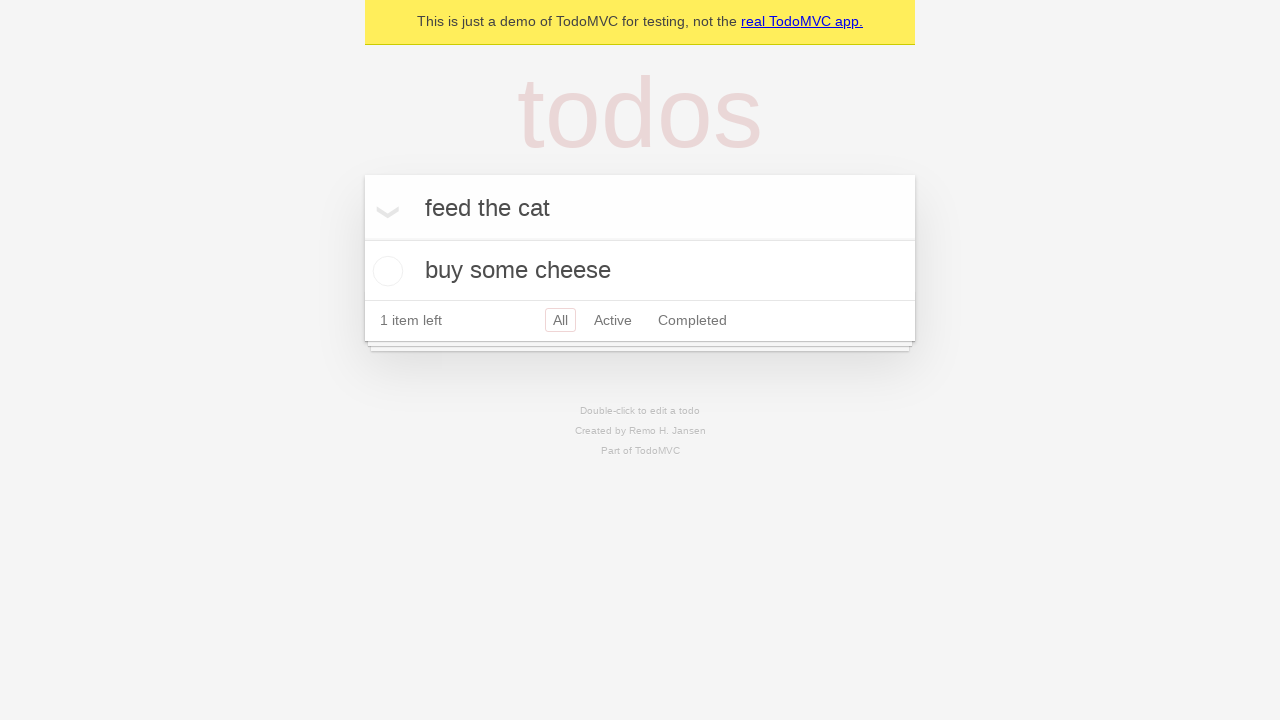

Pressed Enter to create todo item 'feed the cat' on internal:attr=[placeholder="What needs to be done?"i]
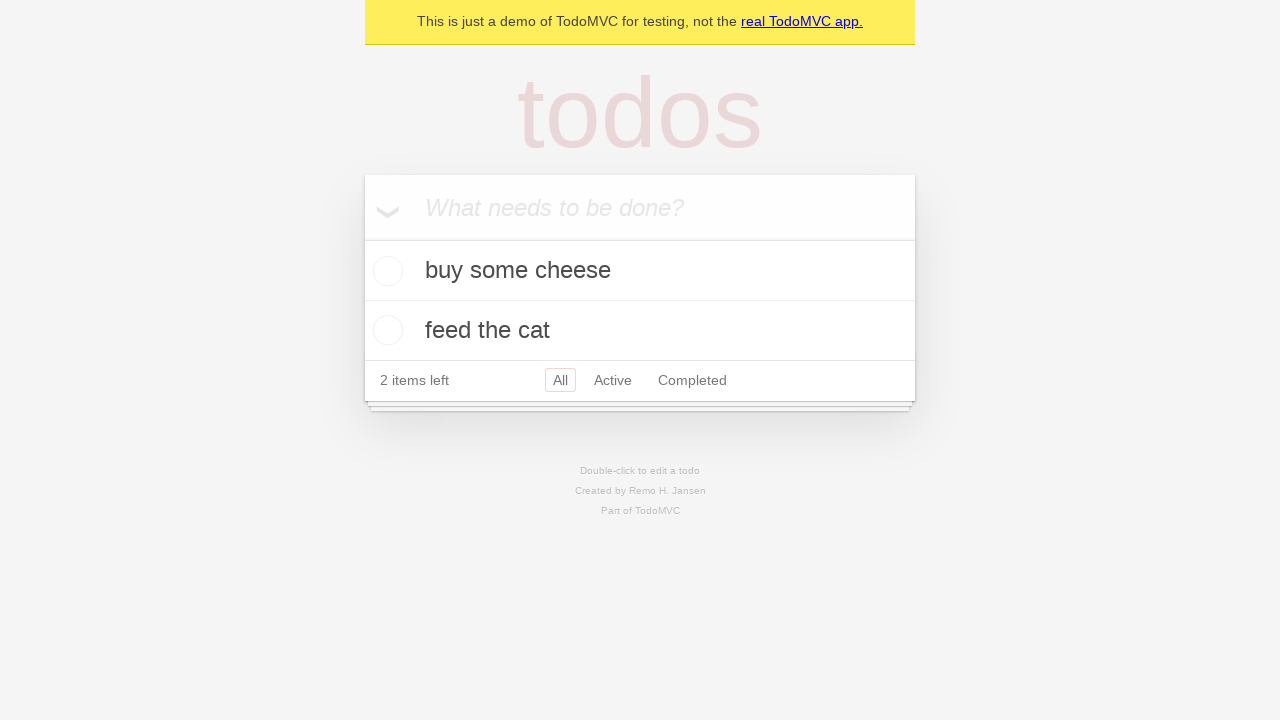

Checked the first todo item checkbox at (385, 271) on internal:testid=[data-testid="todo-item"s] >> nth=0 >> internal:role=checkbox
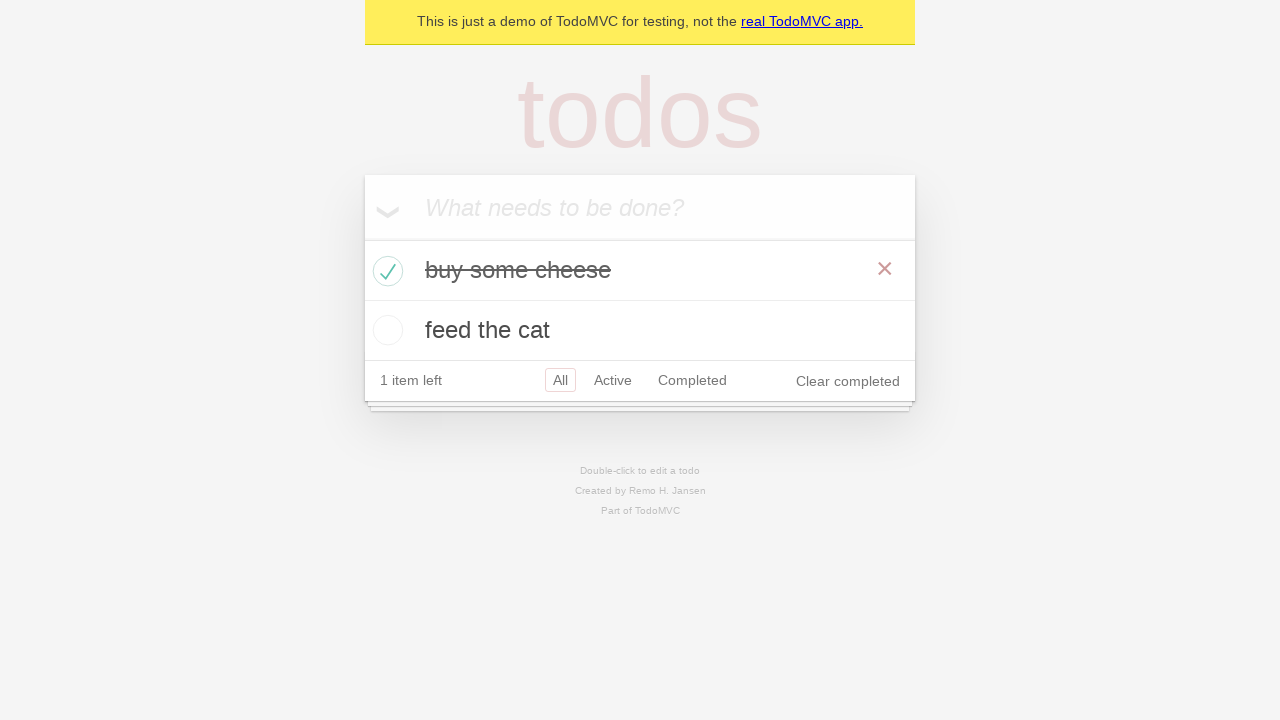

Unchecked the first todo item checkbox to mark it incomplete at (385, 271) on internal:testid=[data-testid="todo-item"s] >> nth=0 >> internal:role=checkbox
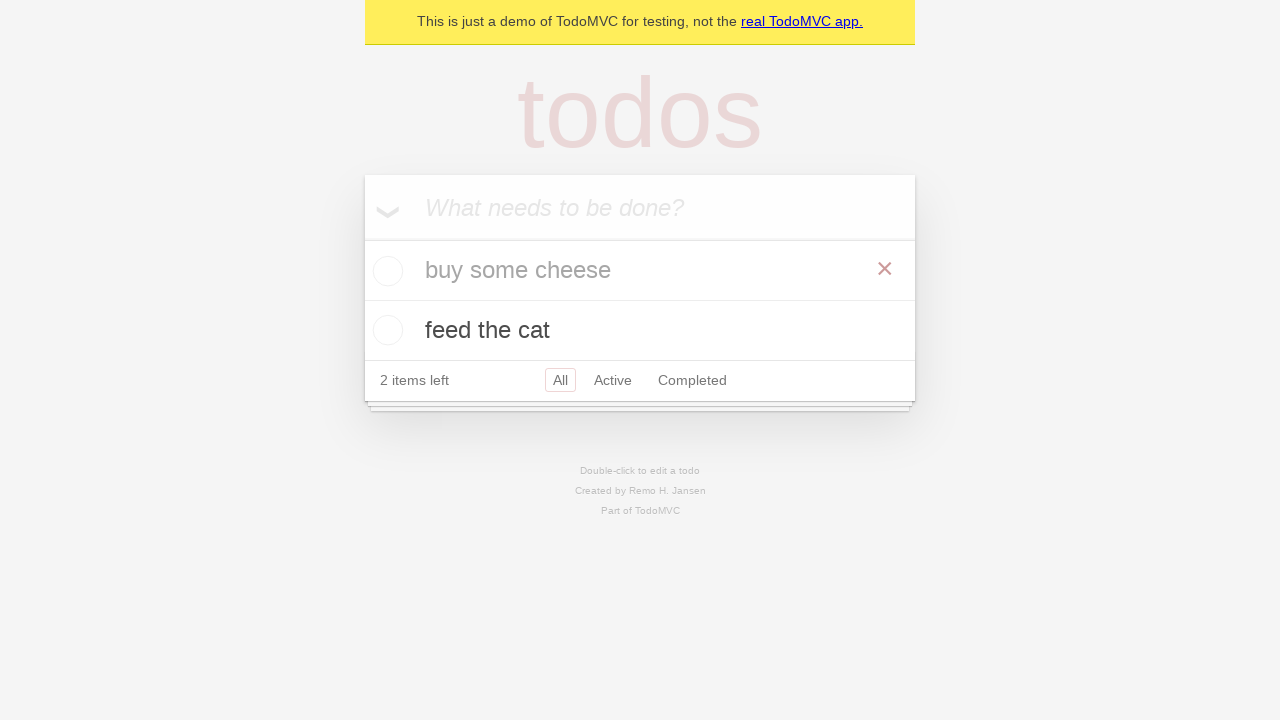

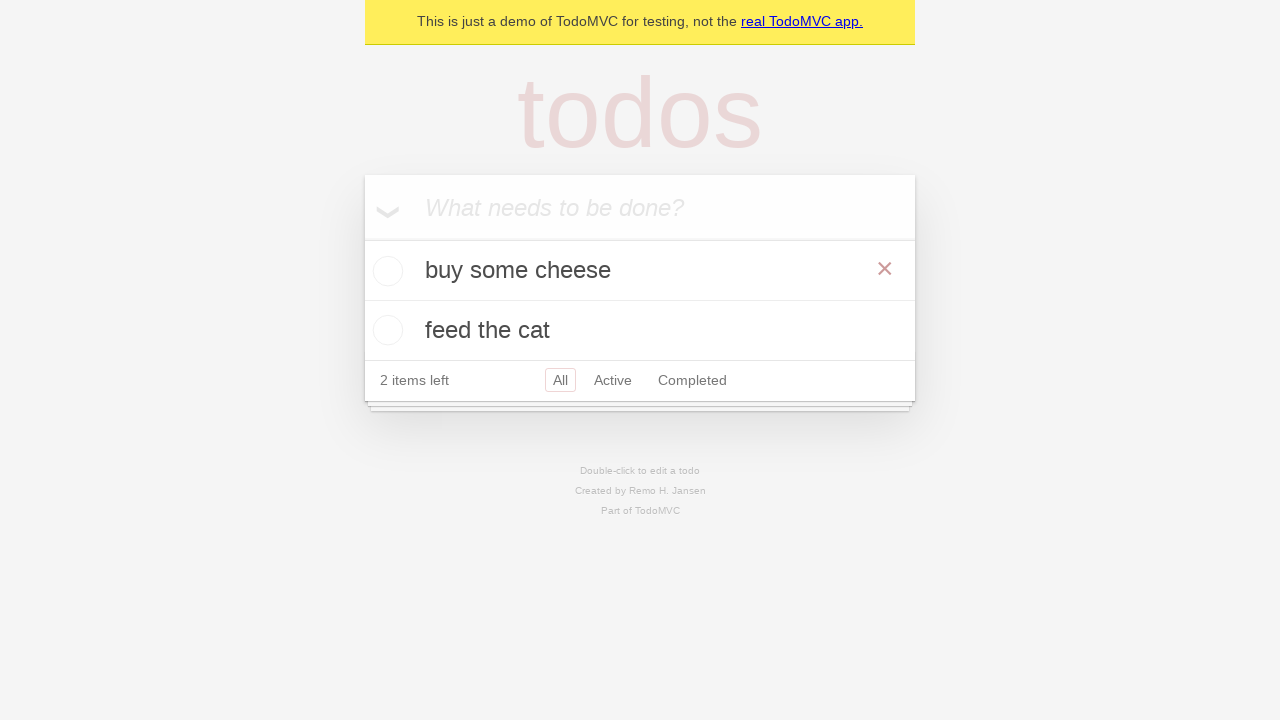